Solves a math problem by reading two numbers, calculating their sum, and selecting the correct answer from a dropdown menu

Starting URL: http://suninjuly.github.io/selects1.html

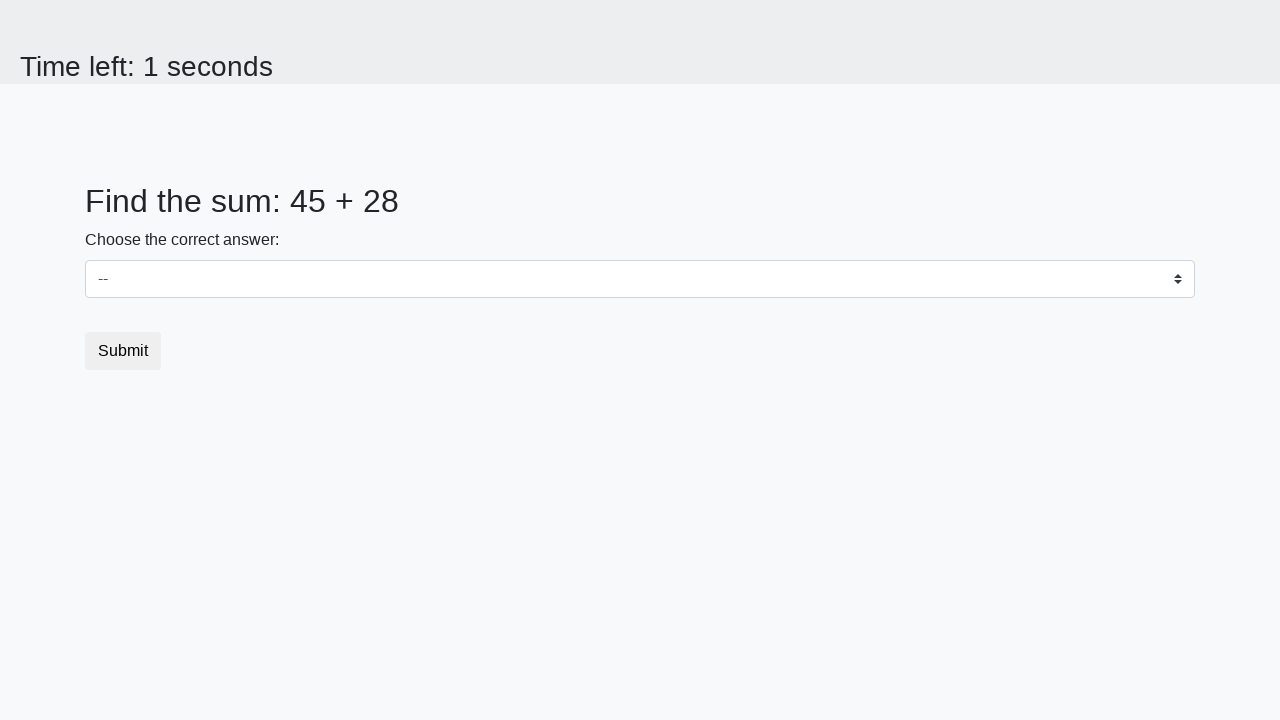

Located first number element (#num1)
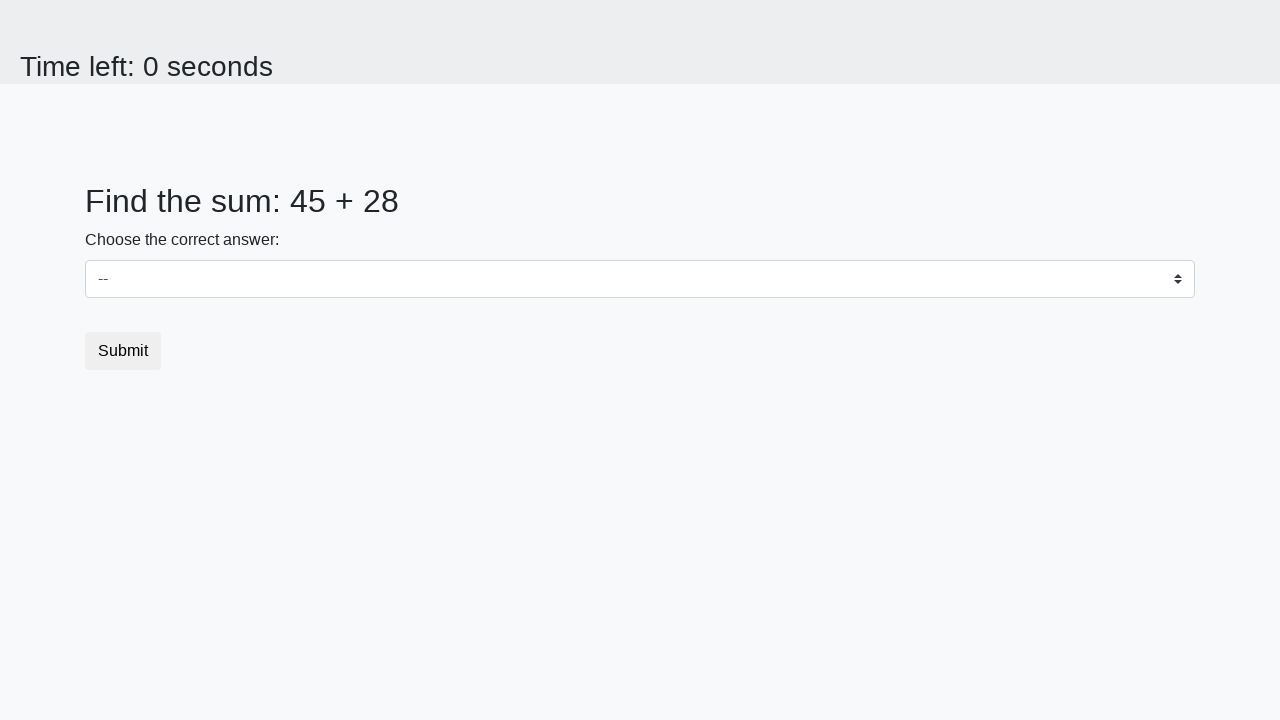

Read first number: 45
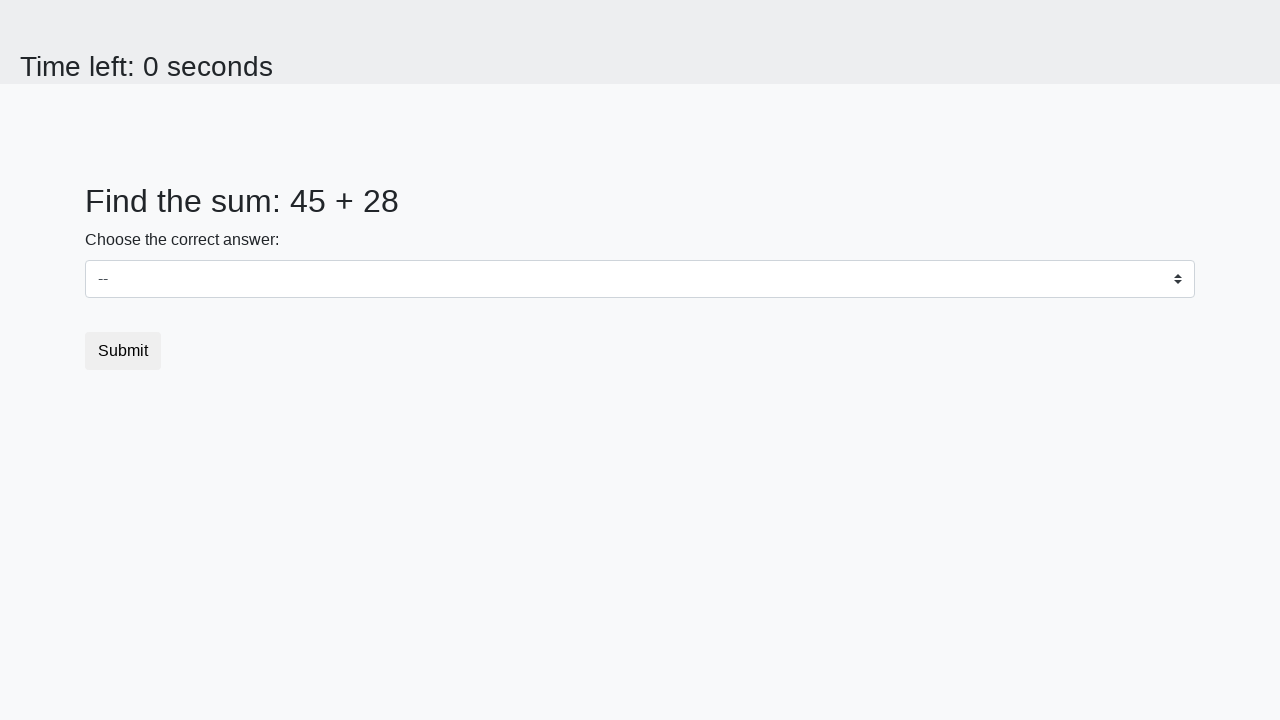

Located second number element (#num2)
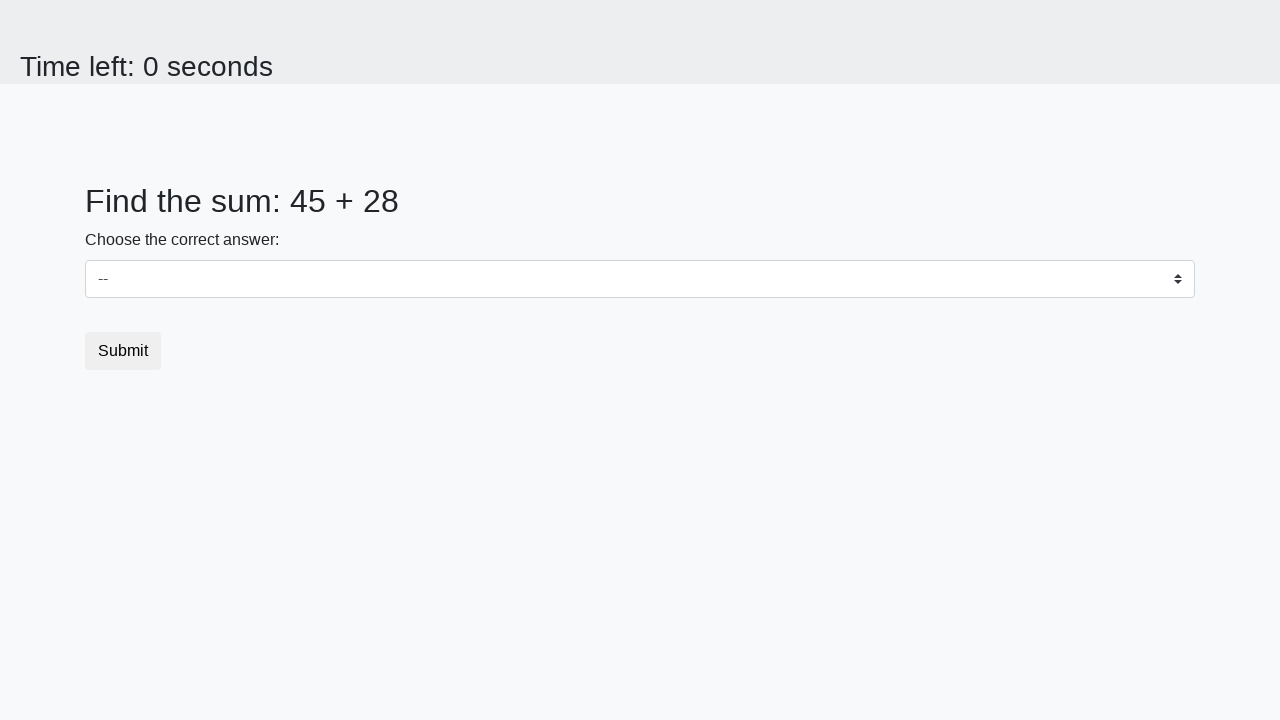

Read second number: 28
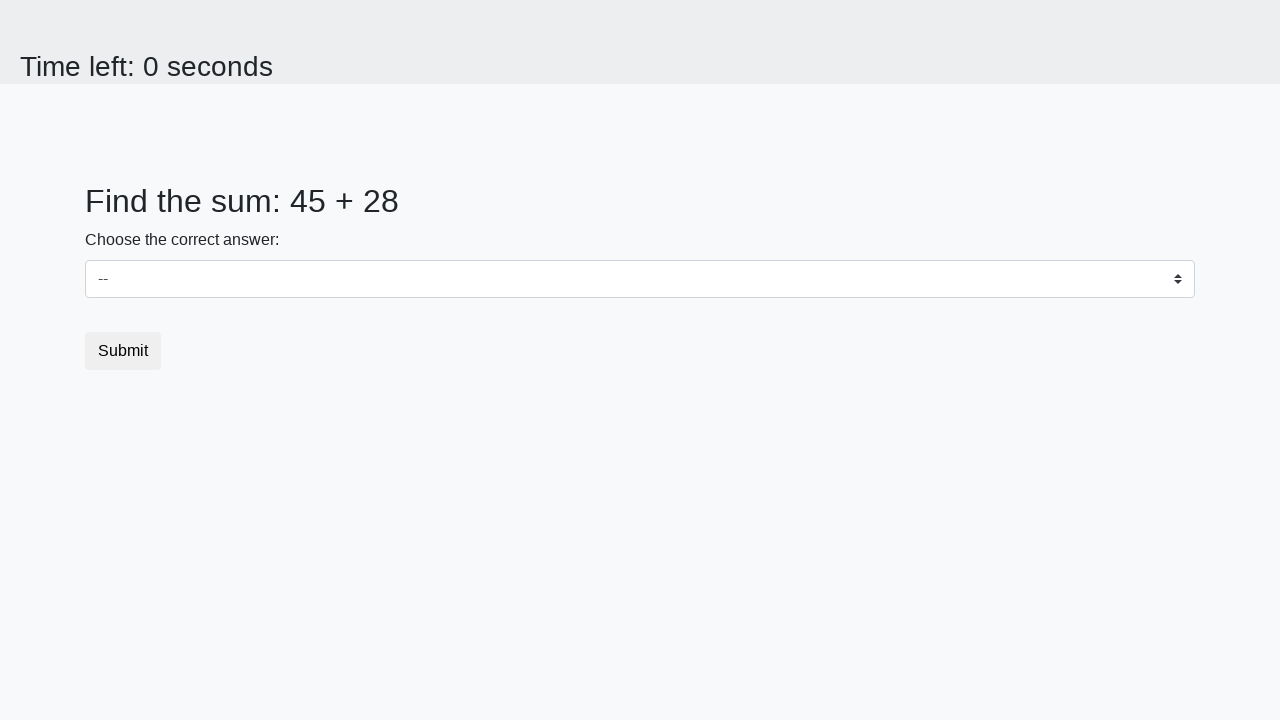

Calculated sum: 45 + 28 = 73
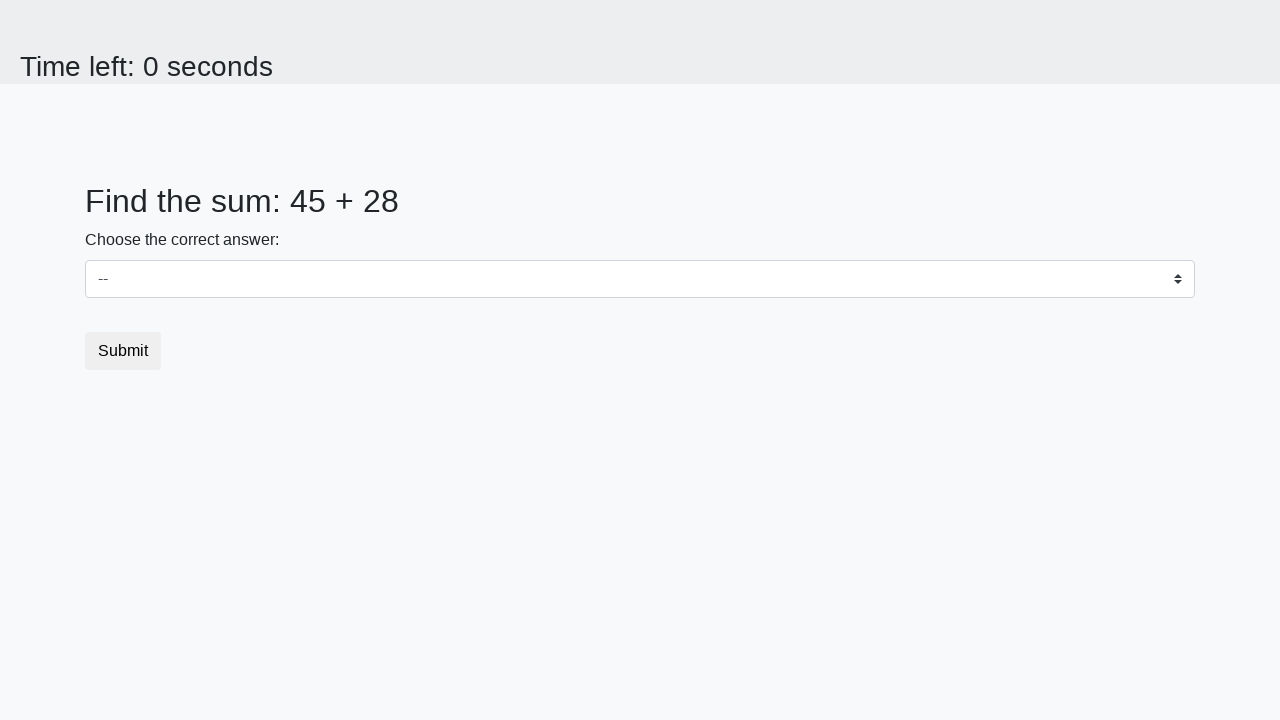

Selected '73' from dropdown menu on select
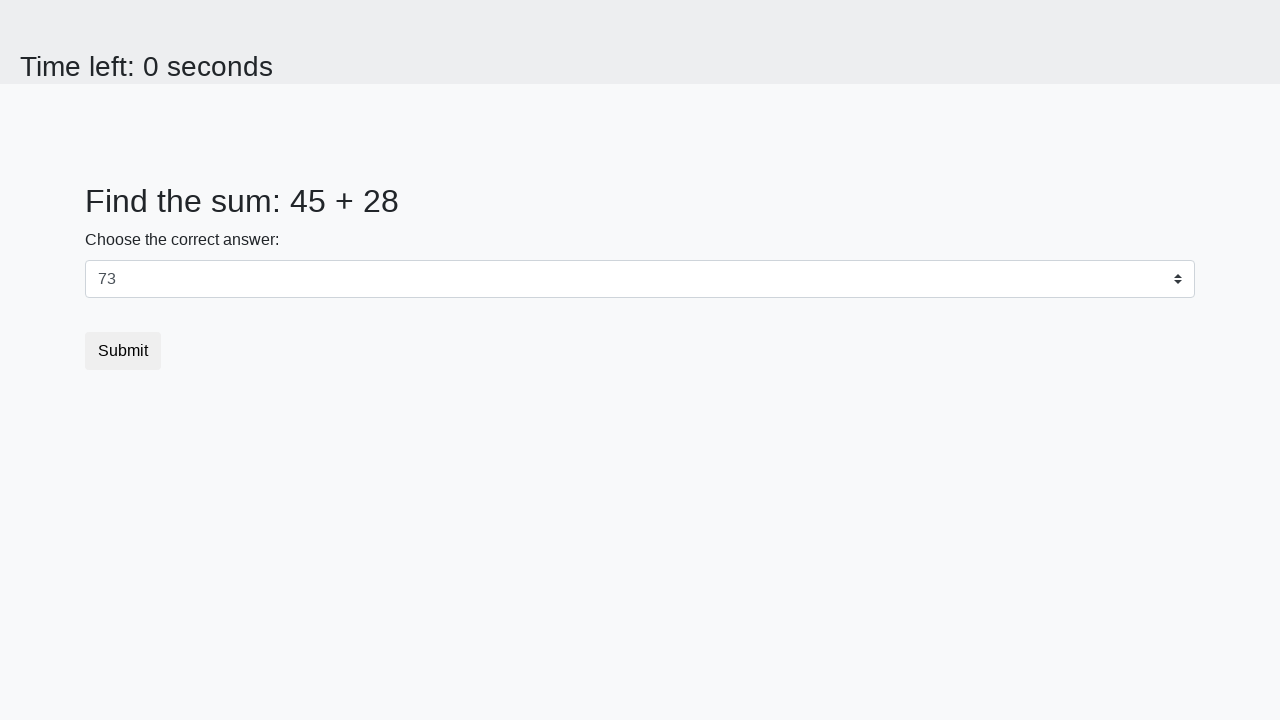

Clicked submit button at (123, 351) on button.btn
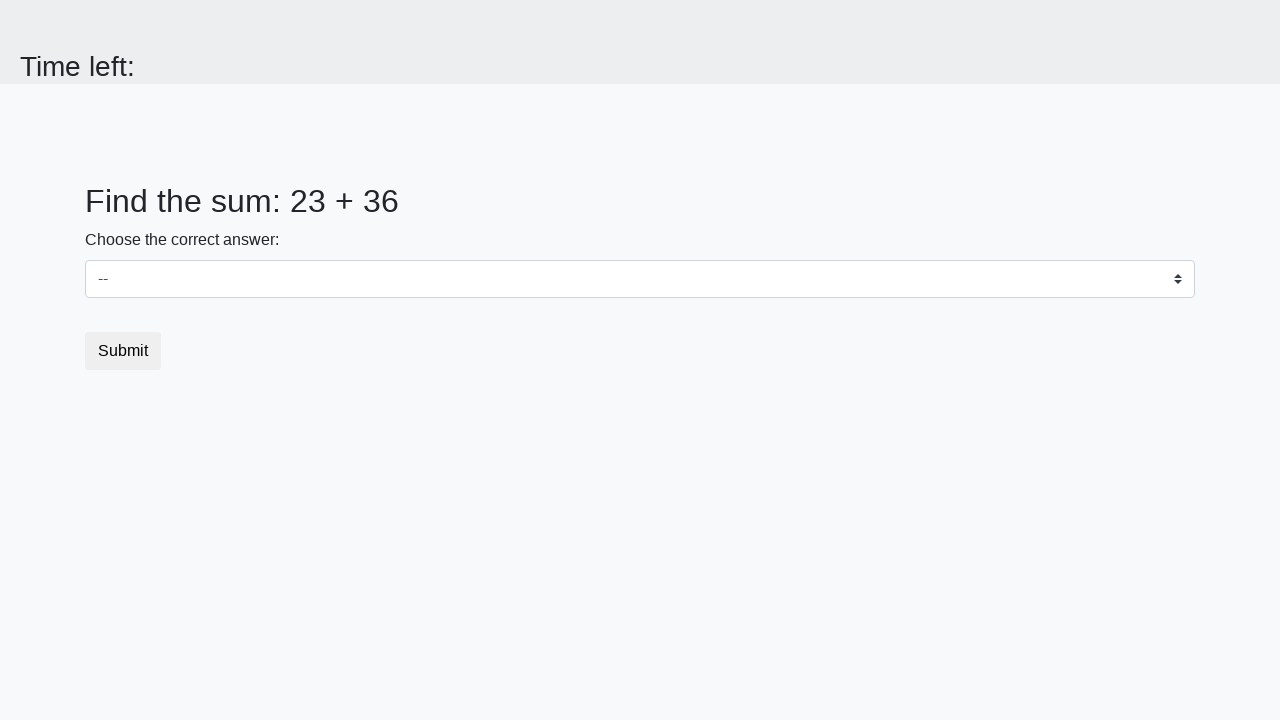

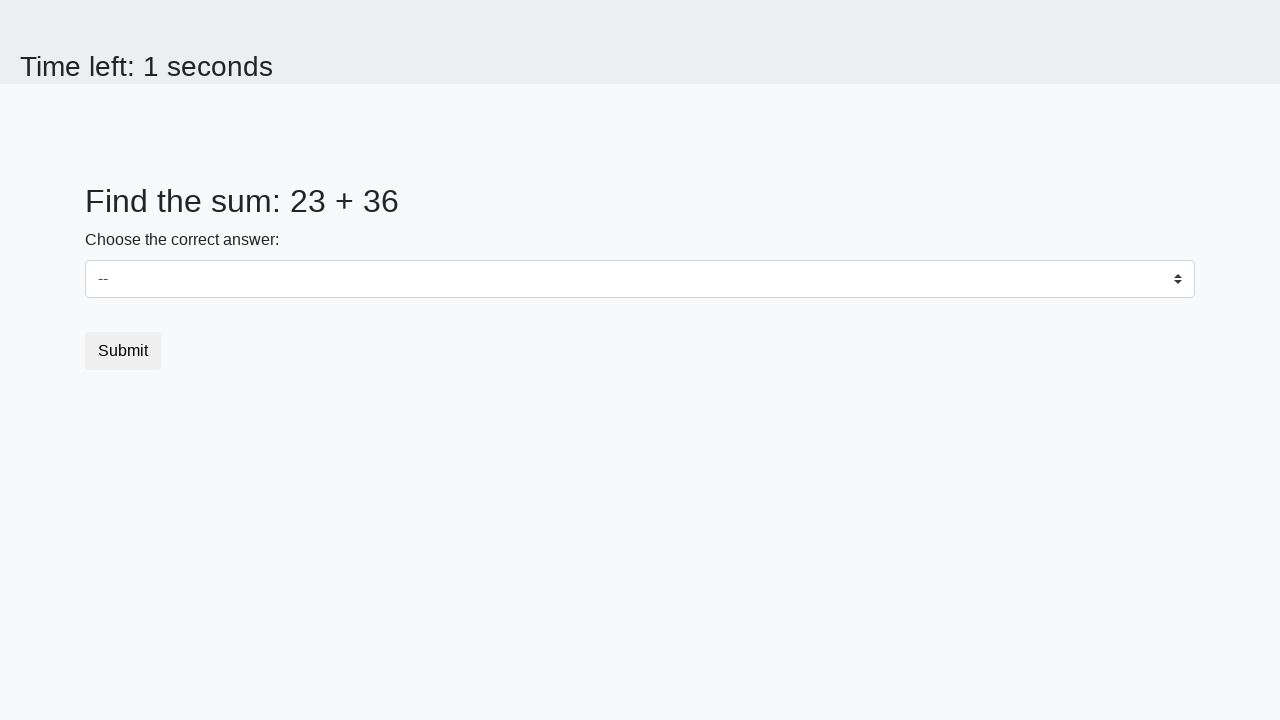